Tests that clicking Clear completed removes completed items from the list

Starting URL: https://demo.playwright.dev/todomvc

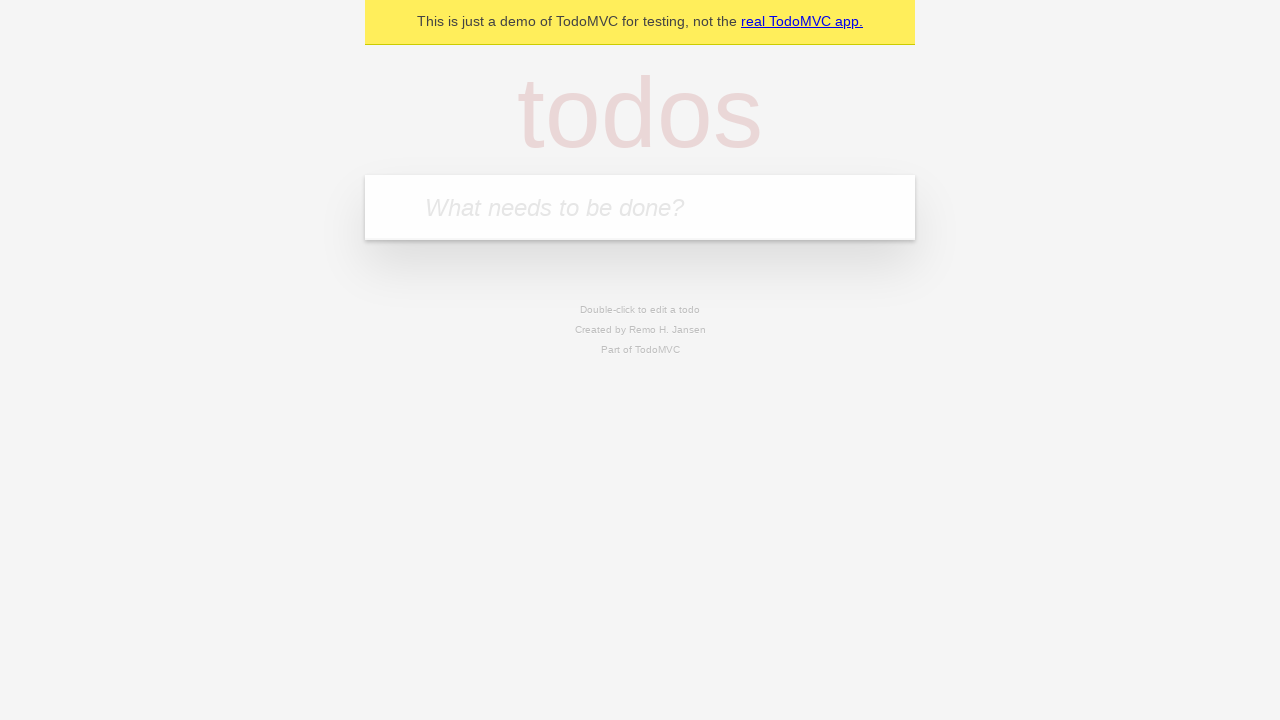

Filled input field with 'buy some cheese' on internal:attr=[placeholder="What needs to be done?"i]
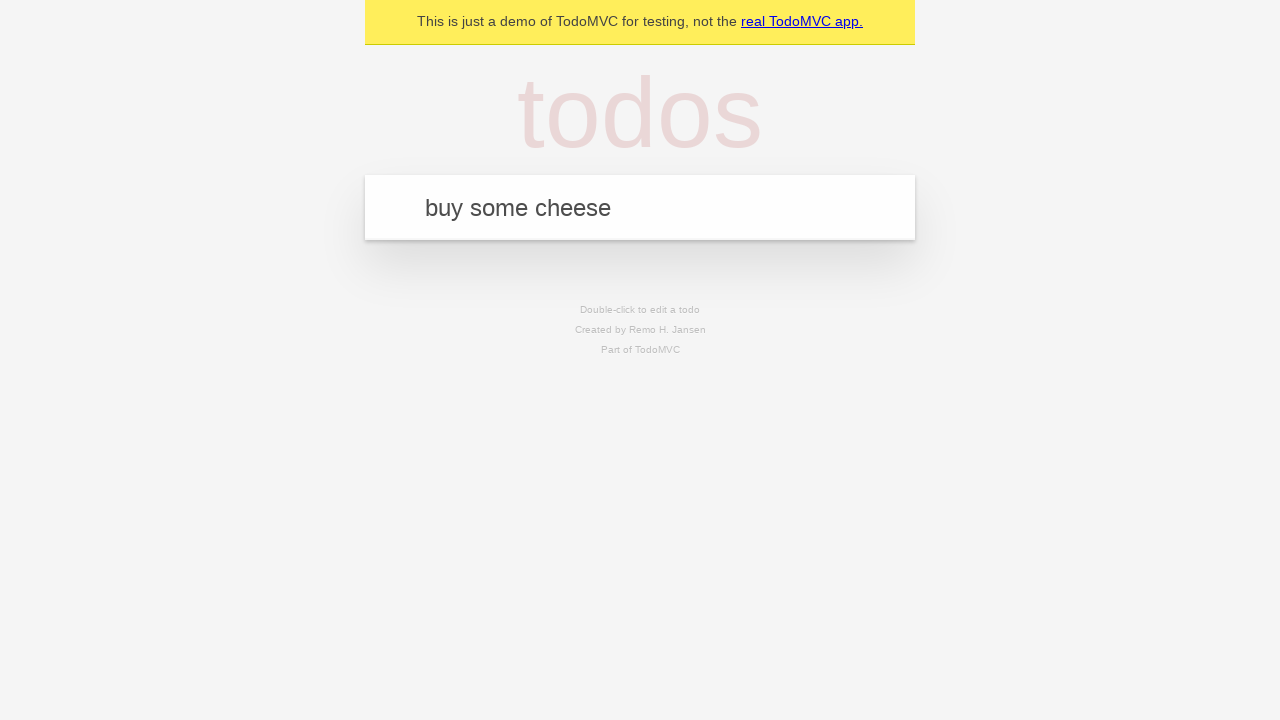

Pressed Enter to add first todo item on internal:attr=[placeholder="What needs to be done?"i]
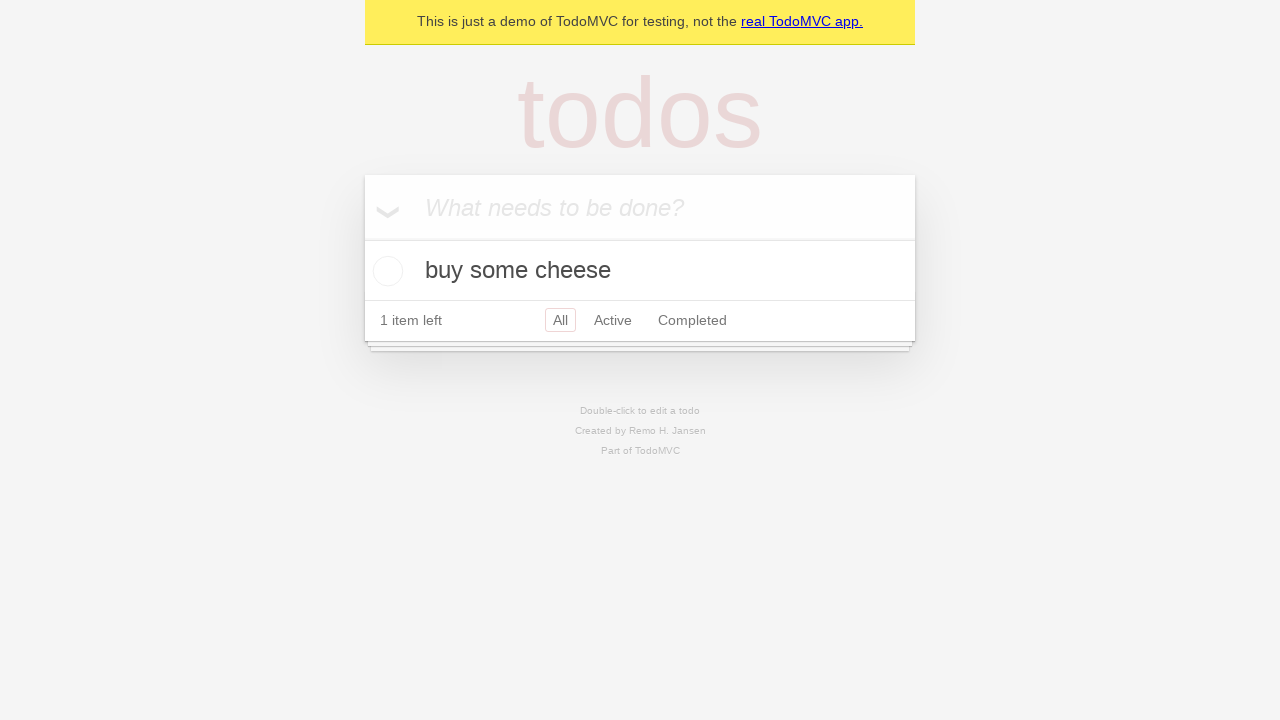

Filled input field with 'feed the cat' on internal:attr=[placeholder="What needs to be done?"i]
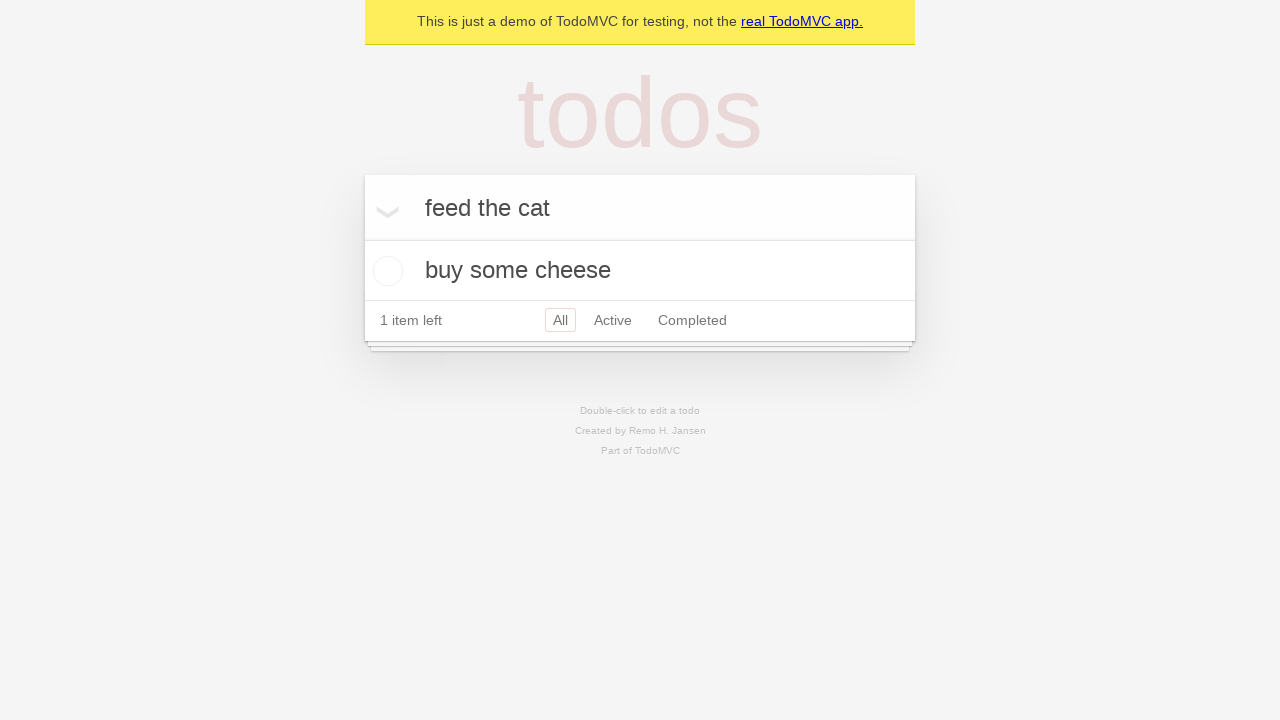

Pressed Enter to add second todo item on internal:attr=[placeholder="What needs to be done?"i]
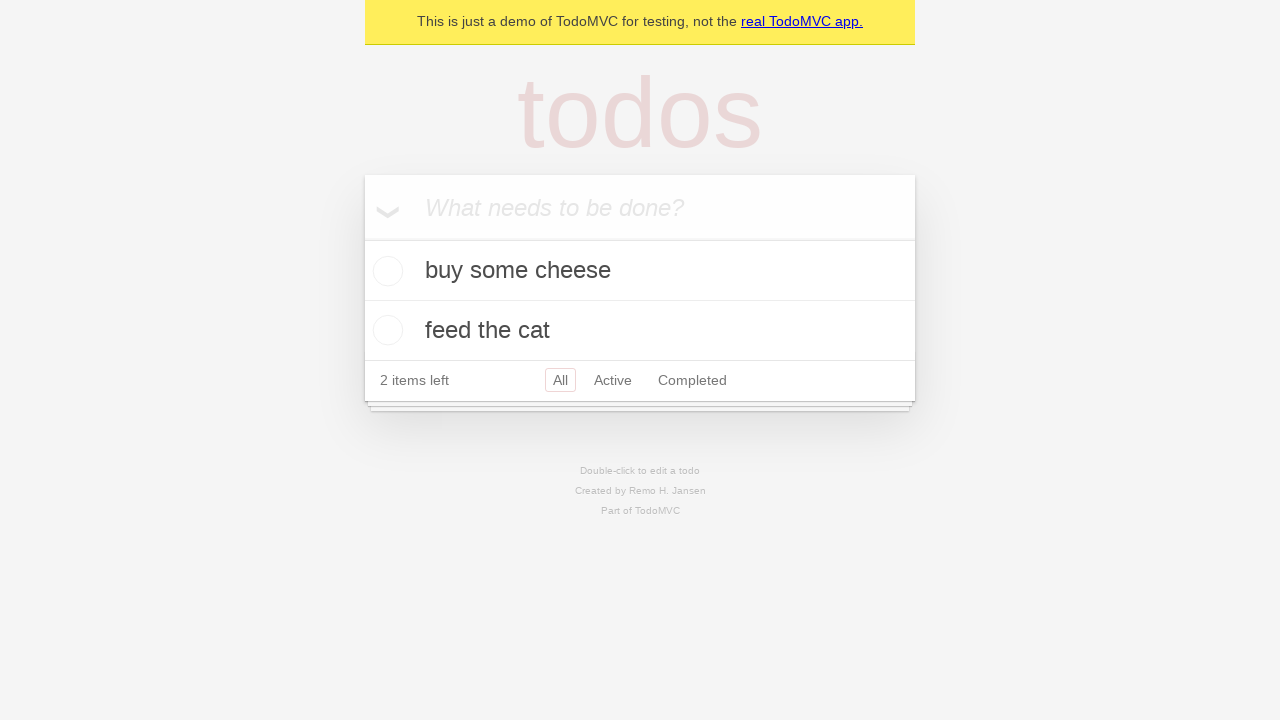

Filled input field with 'book a doctors appointment' on internal:attr=[placeholder="What needs to be done?"i]
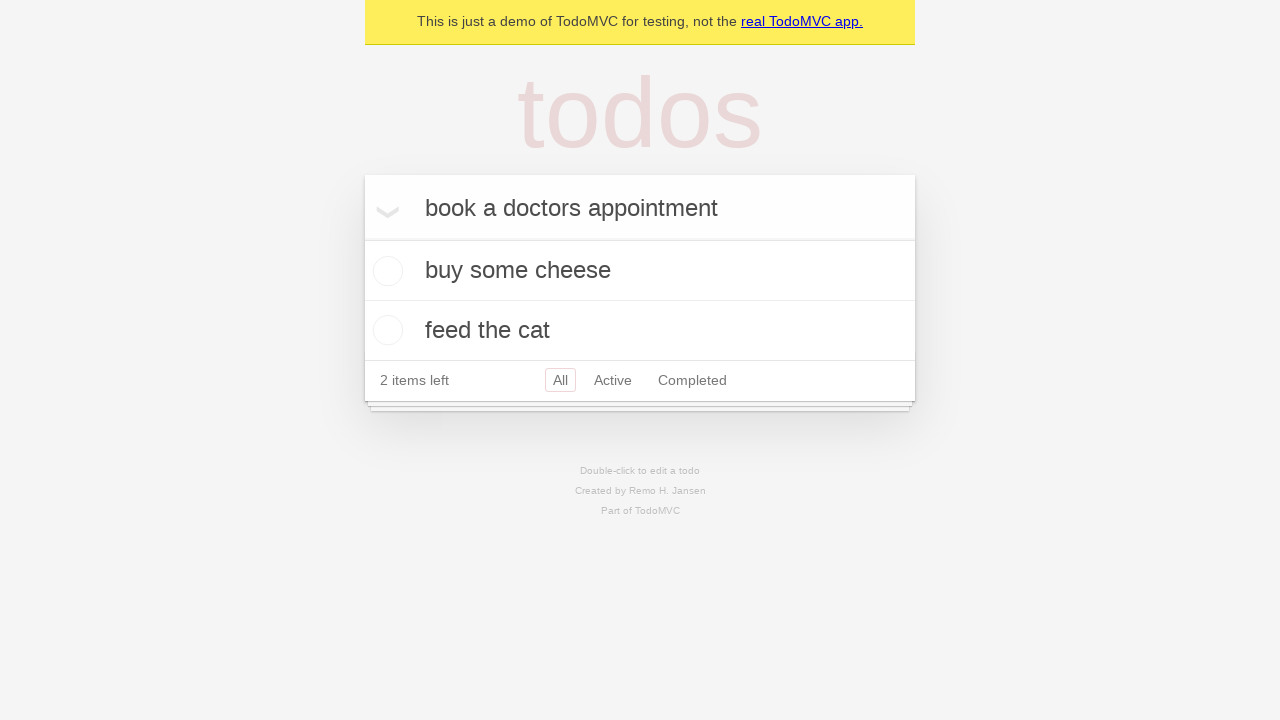

Pressed Enter to add third todo item on internal:attr=[placeholder="What needs to be done?"i]
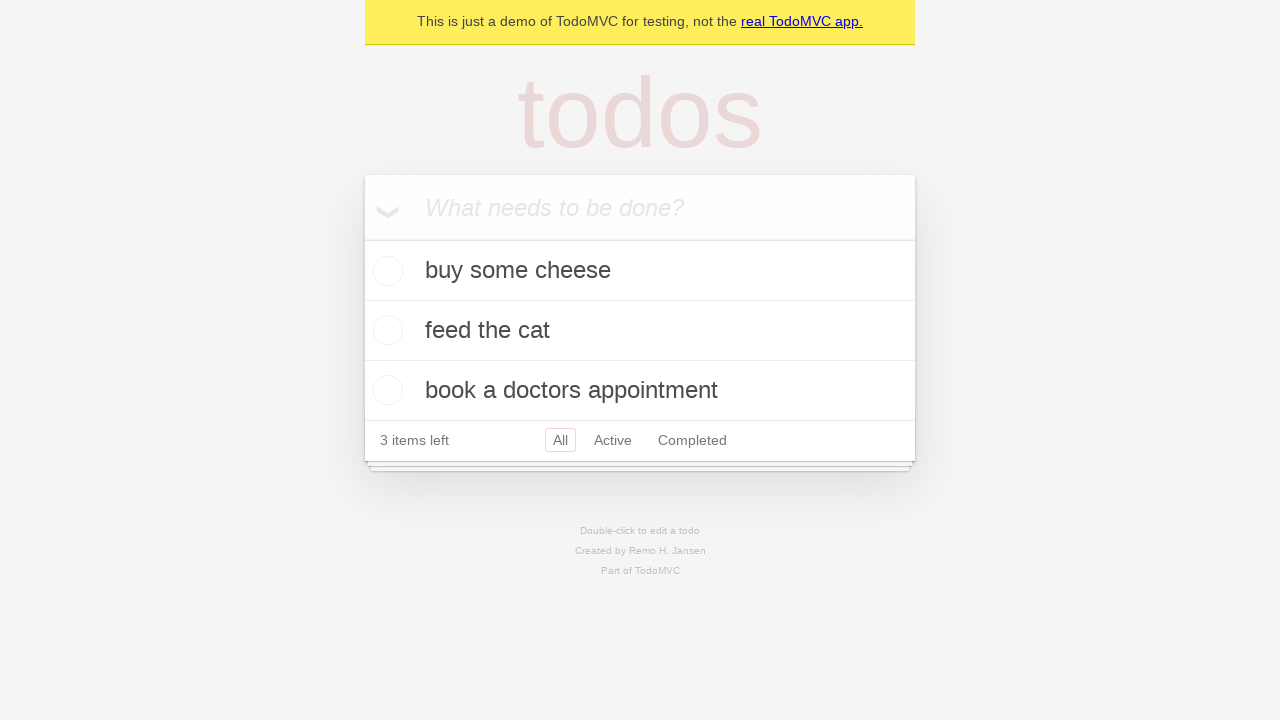

Checked the second todo item checkbox to mark as completed at (385, 330) on internal:testid=[data-testid="todo-item"s] >> nth=1 >> internal:role=checkbox
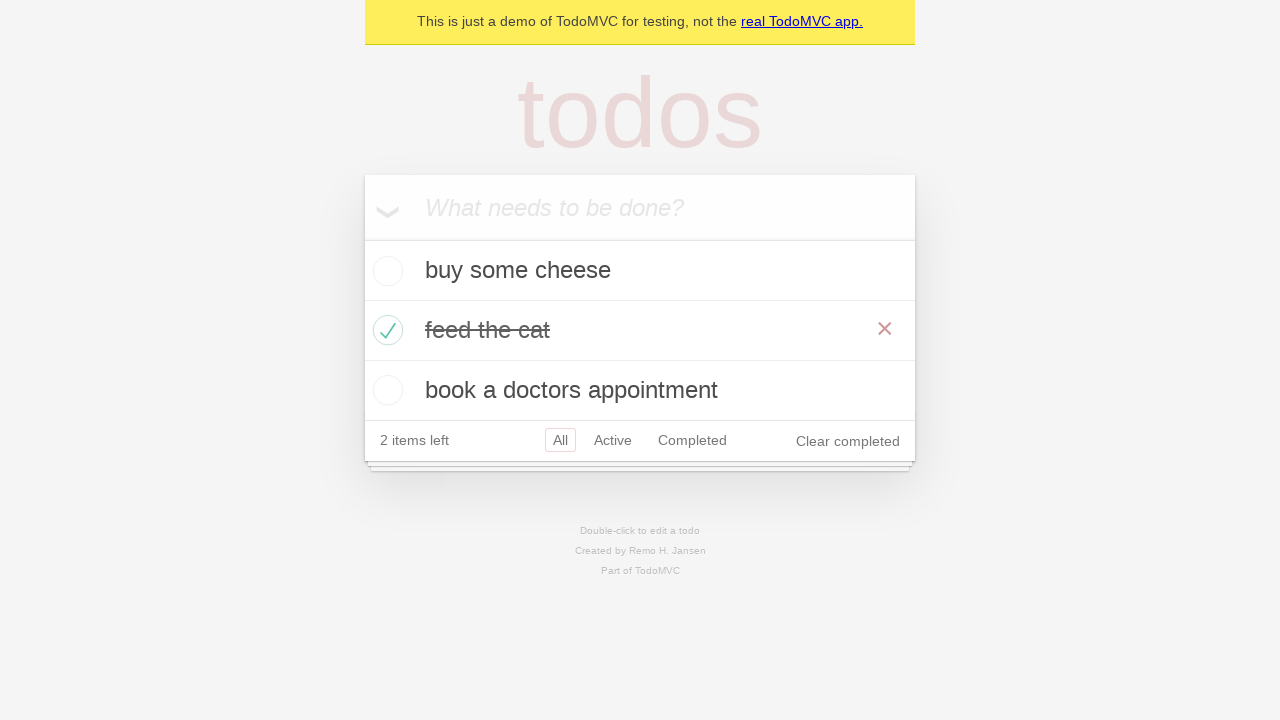

Clicked 'Clear completed' button to remove completed items at (848, 441) on internal:role=button[name="Clear completed"i]
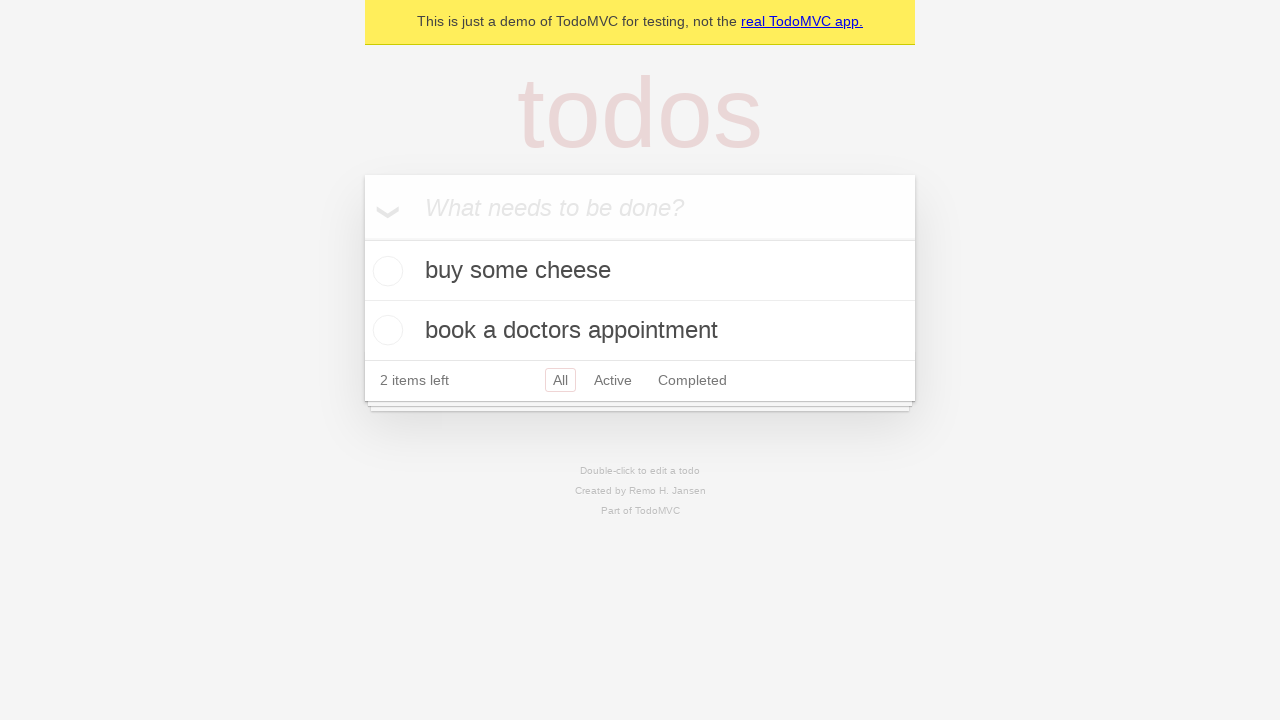

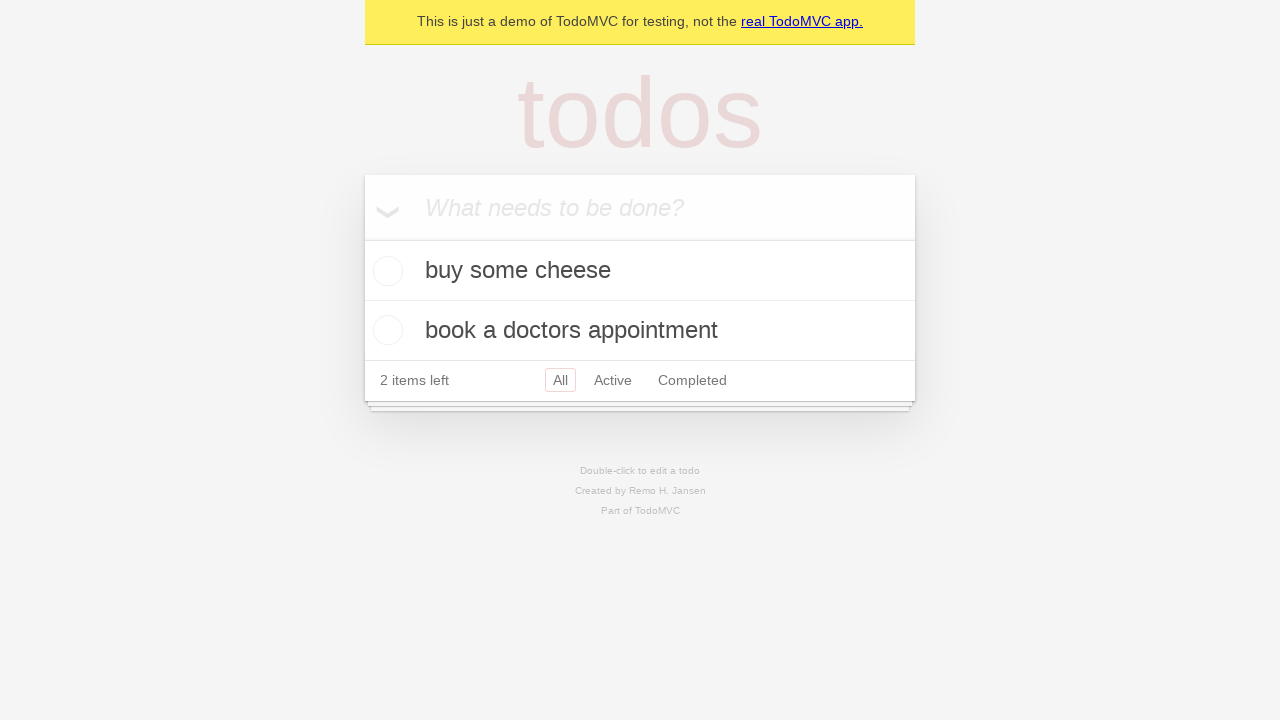